Navigates to the VCTC Pune website homepage and verifies the page loads successfully.

Starting URL: https://vctcpune.com/

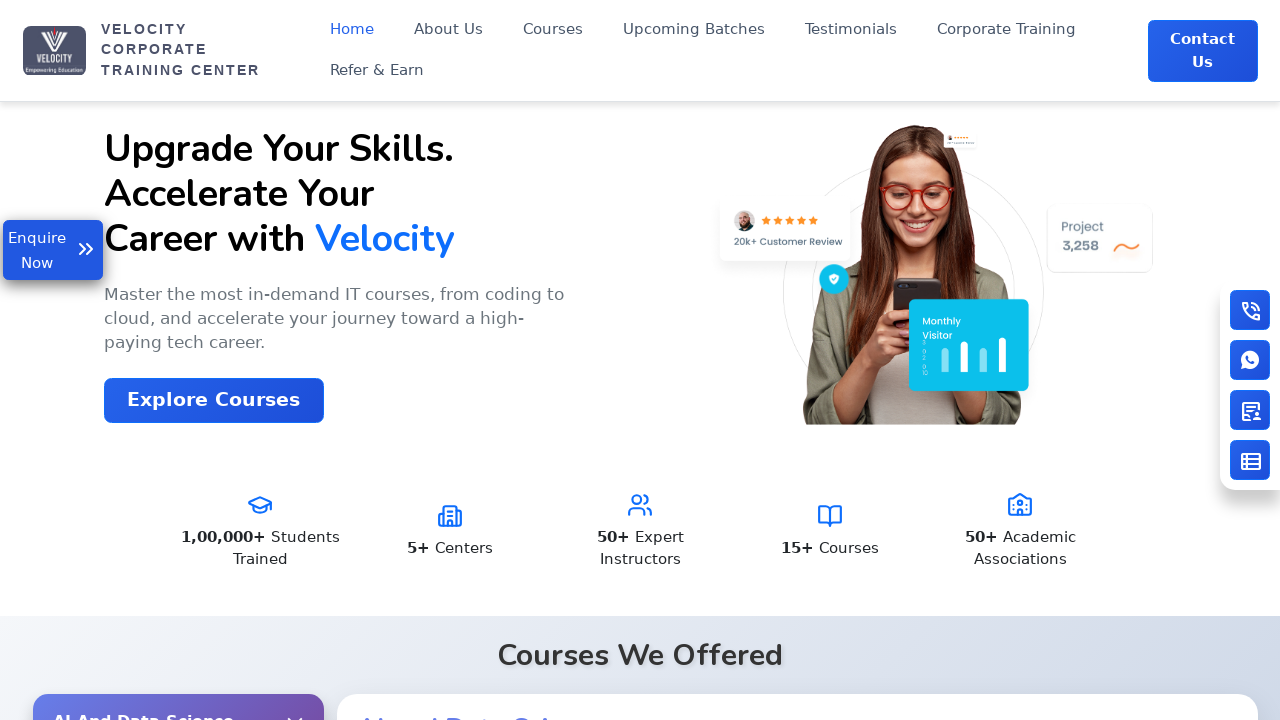

Waited for page DOM to fully load
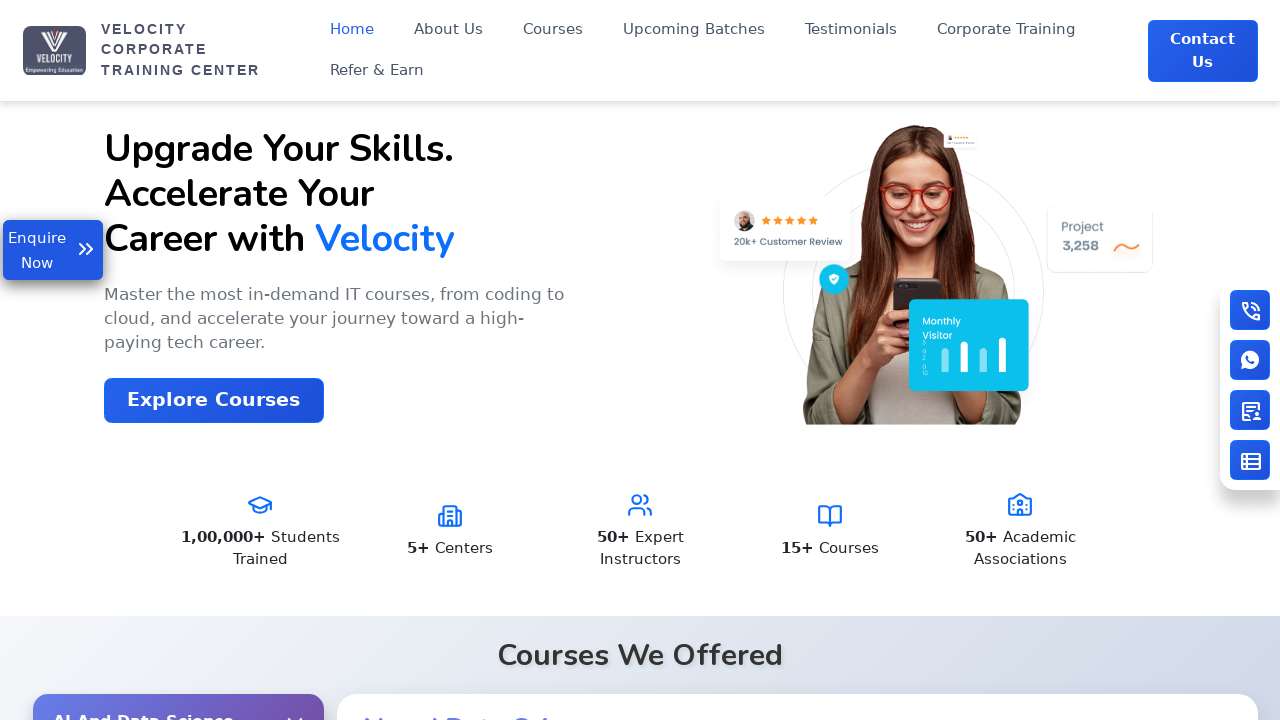

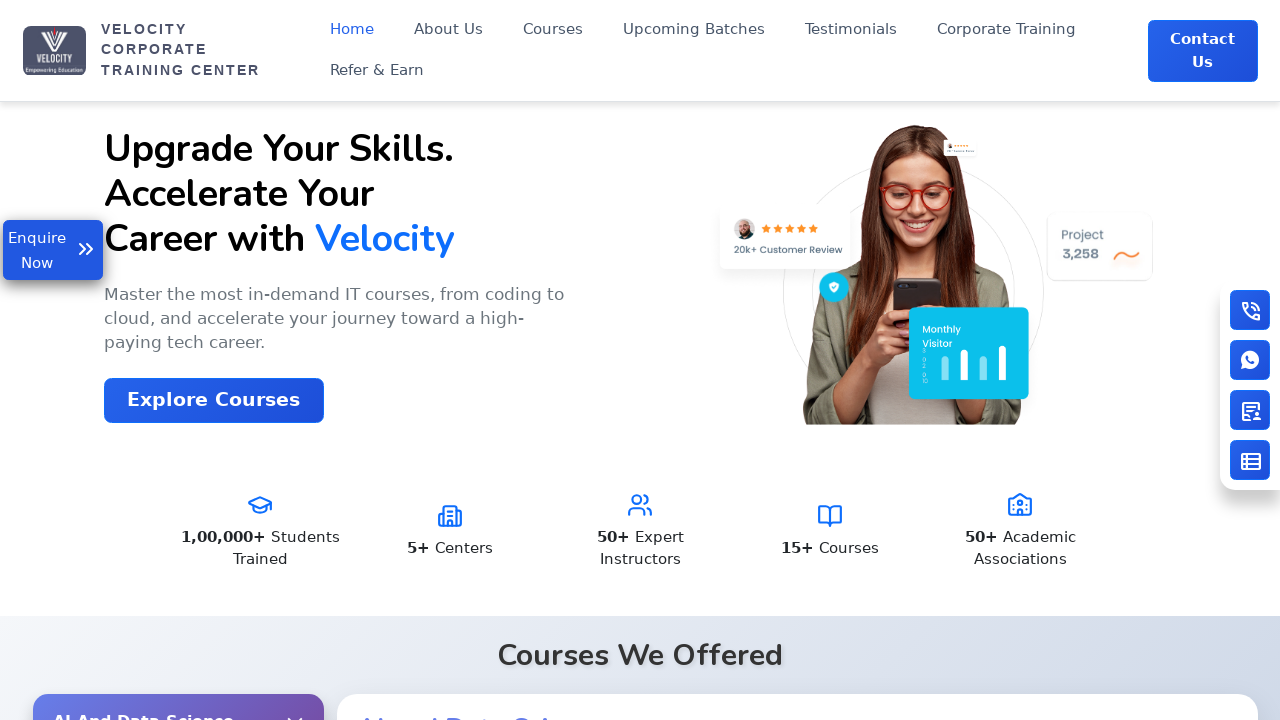